Tests dropdown selection functionality by navigating to the dropdown page and selecting an option by index

Starting URL: http://the-internet.herokuapp.com

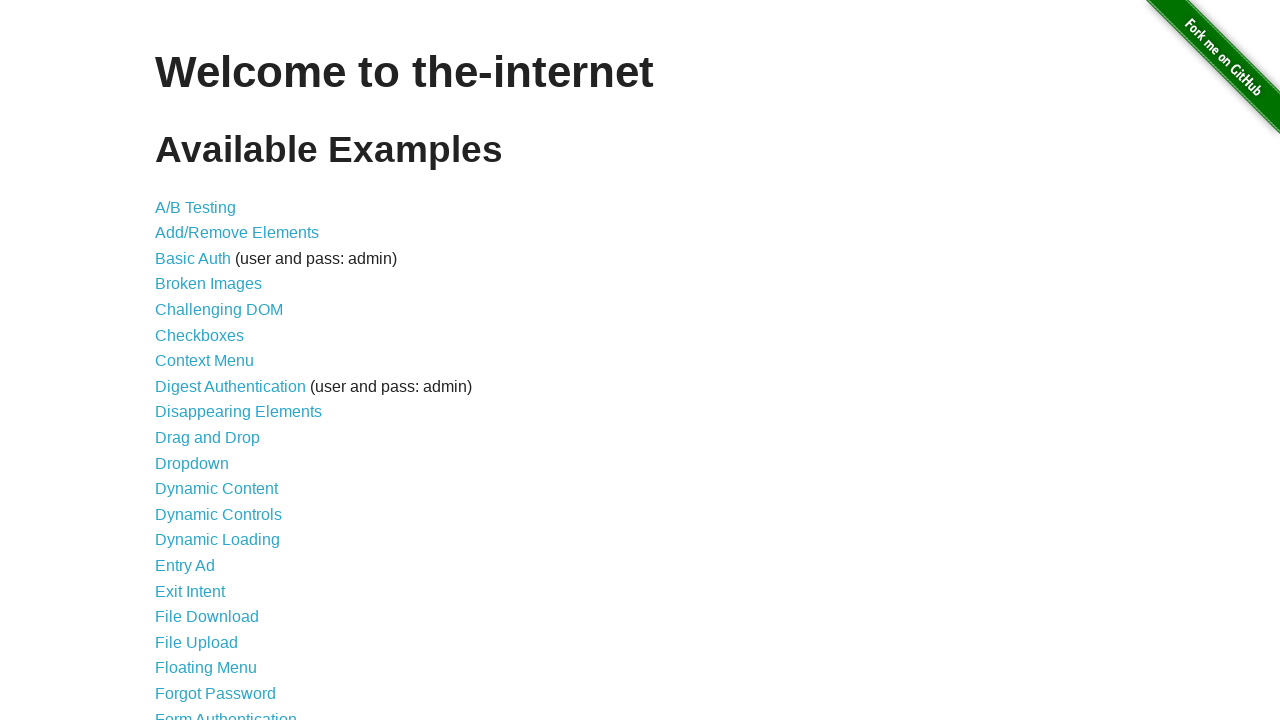

Clicked on Dropdown link at (192, 463) on text=Dropdown
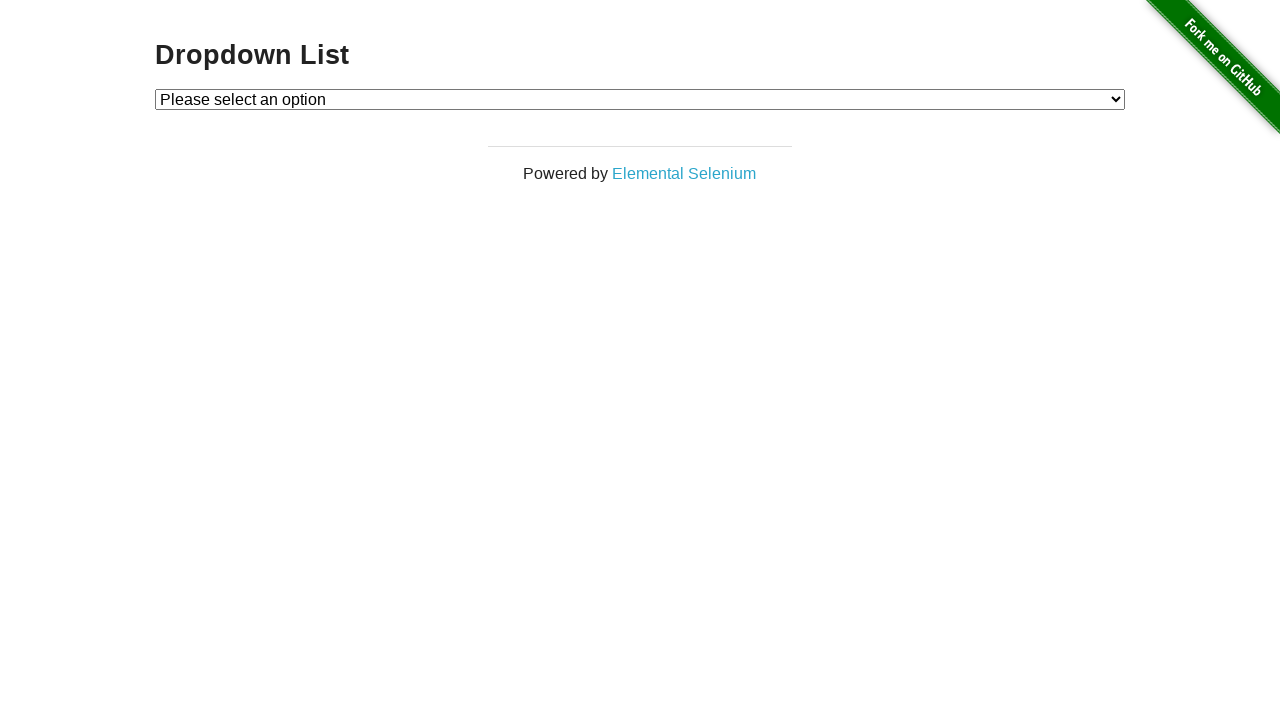

Selected option by index 1 from dropdown menu on #dropdown
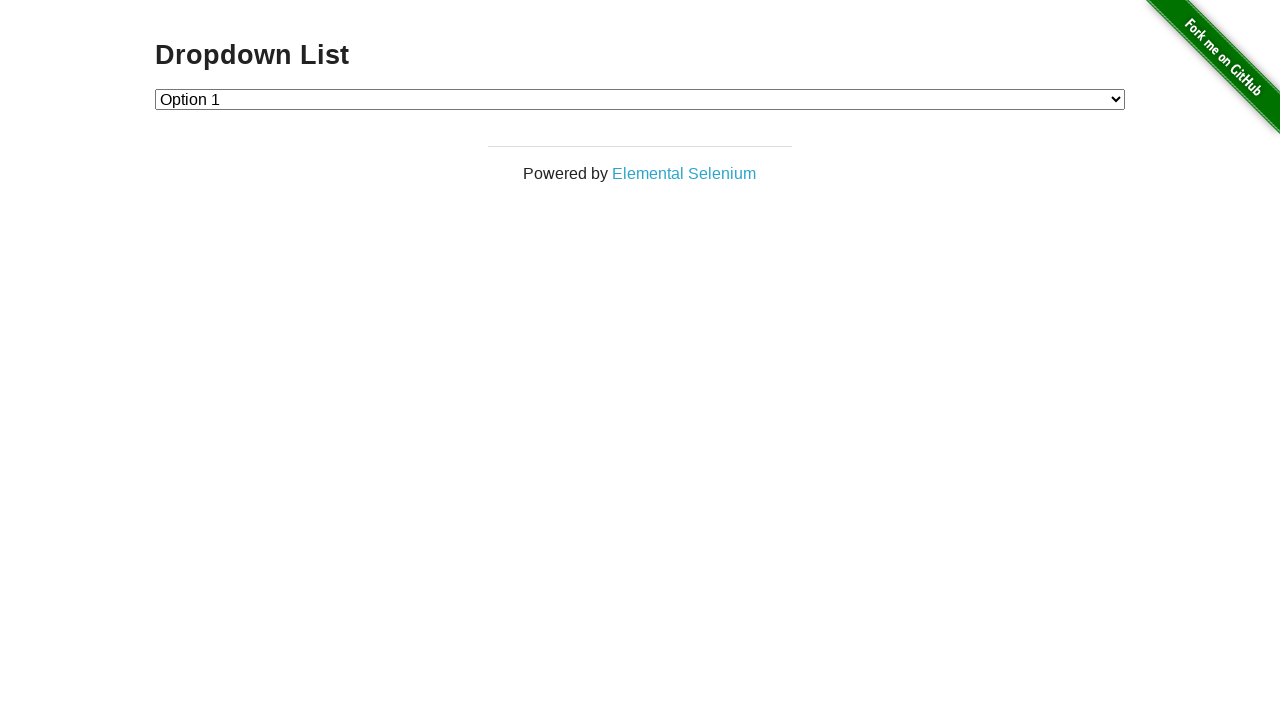

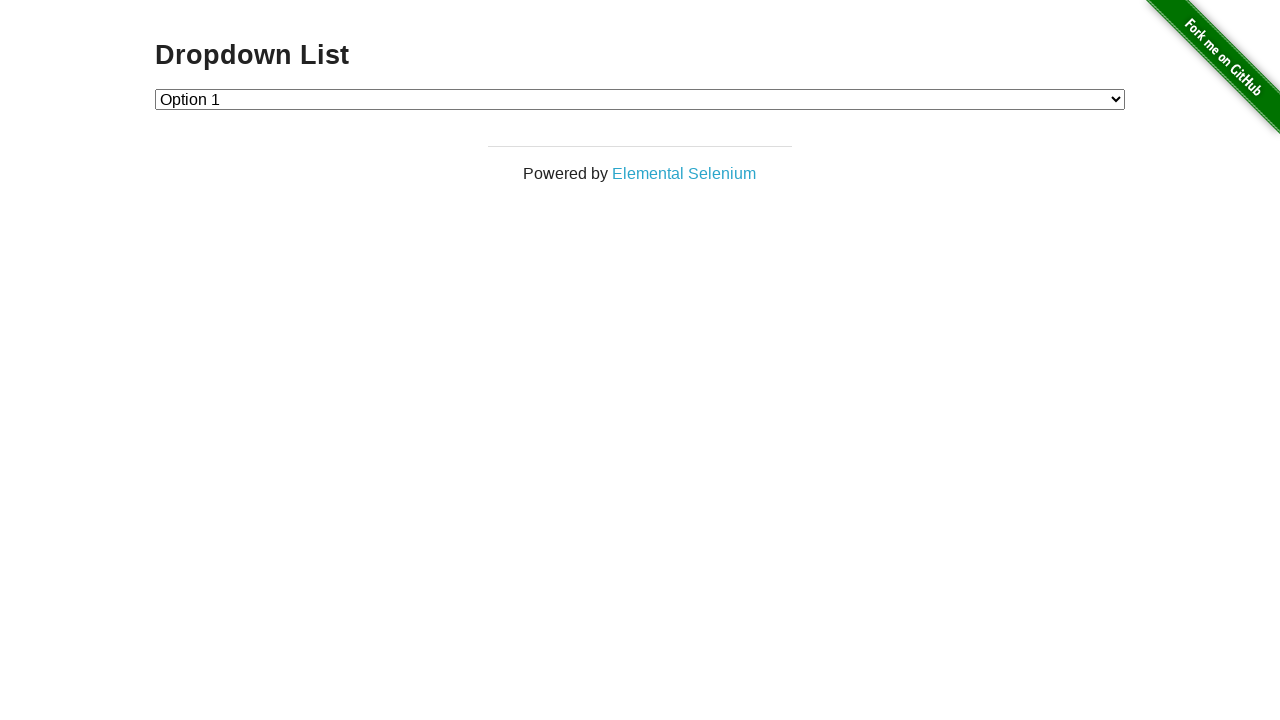